Tests keyboard actions on a text box form by filling in user details, then using CTRL+A, CTRL+C to copy the current address and CTRL+V to paste it into the permanent address field

Starting URL: https://demoqa.com/text-box

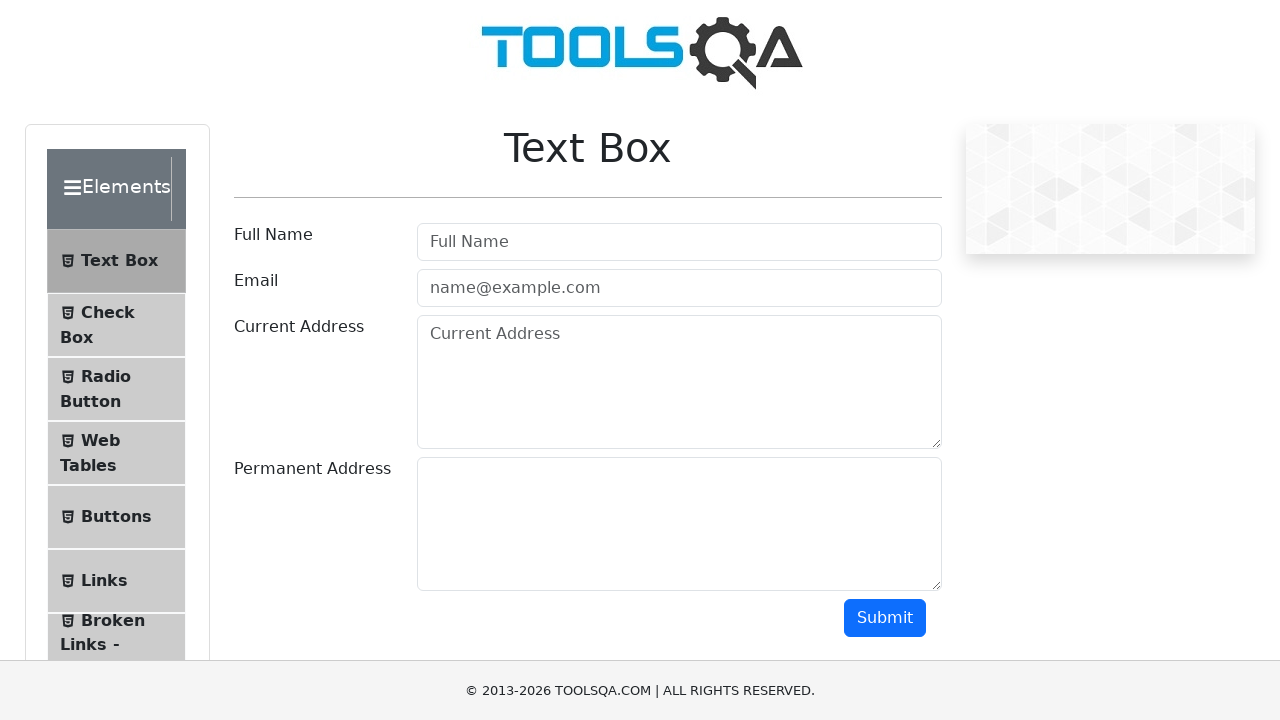

Filled full name field with 'Mr.Peter Haynes' on #userName
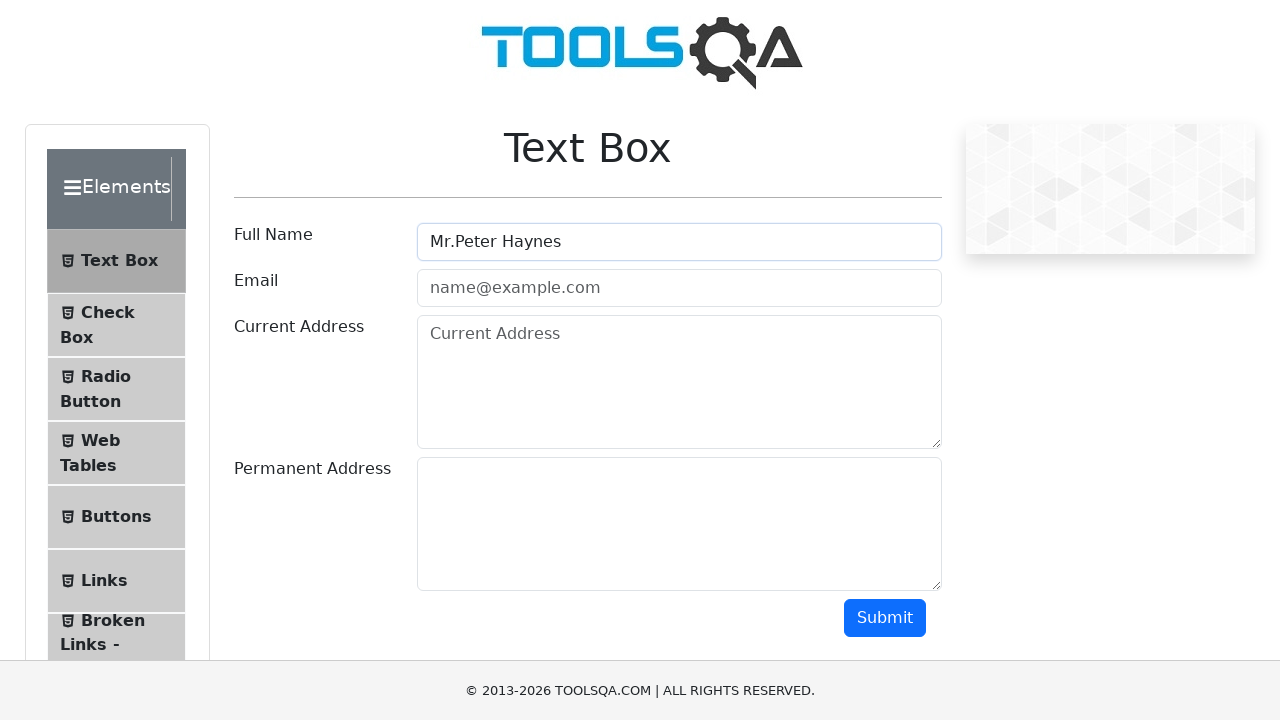

Filled email field with 'PeterHaynes@toolsqa.com' on #userEmail
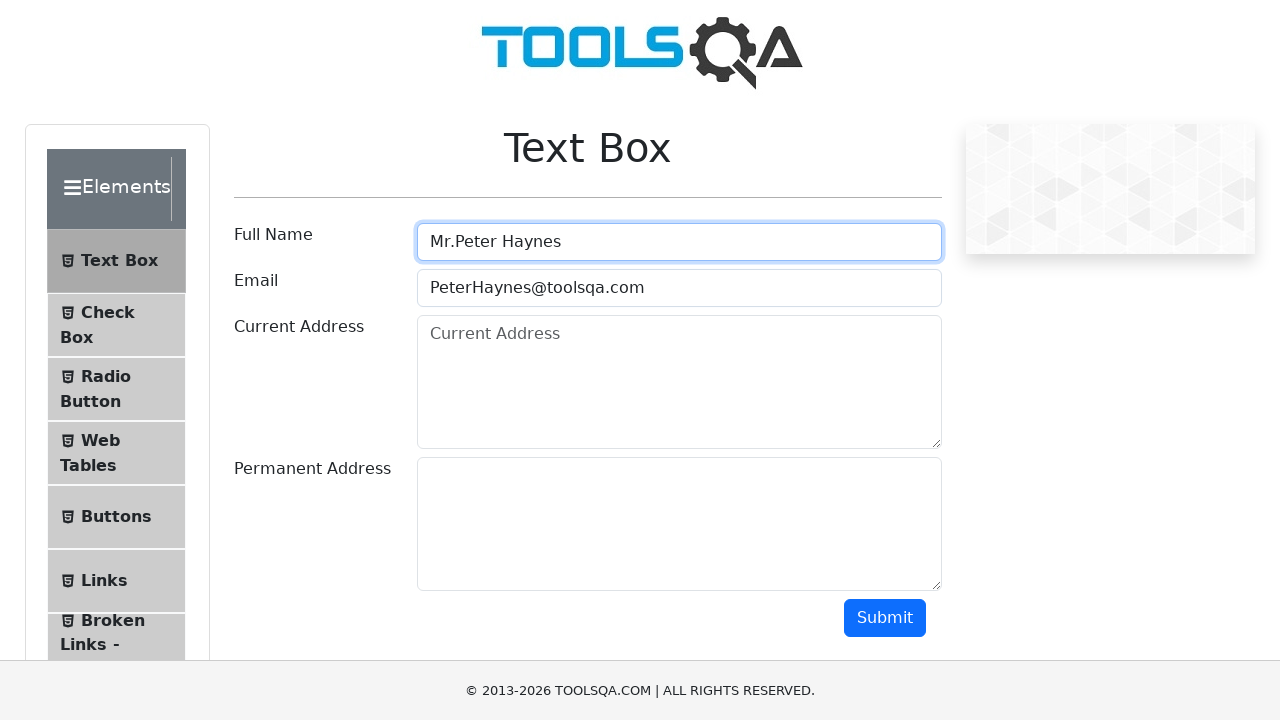

Filled current address field with '43 School Lane London EC71 9GO' on #currentAddress
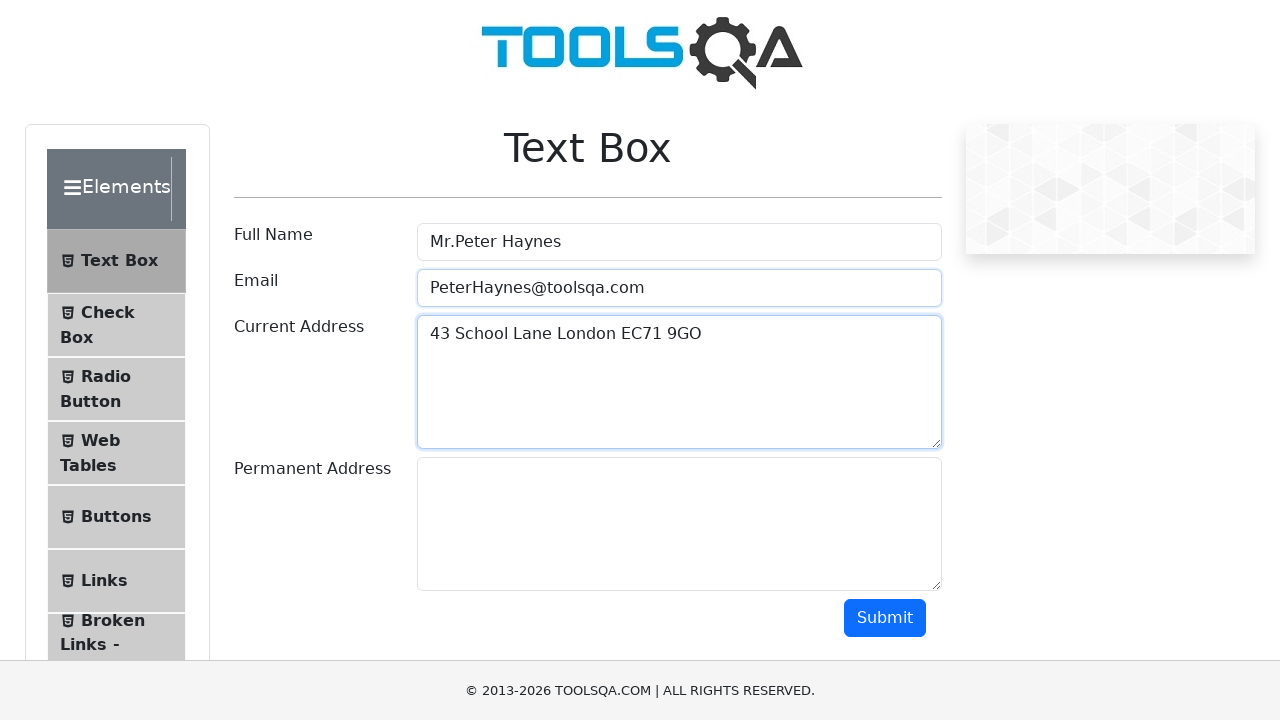

Clicked on current address field to focus it at (679, 382) on #currentAddress
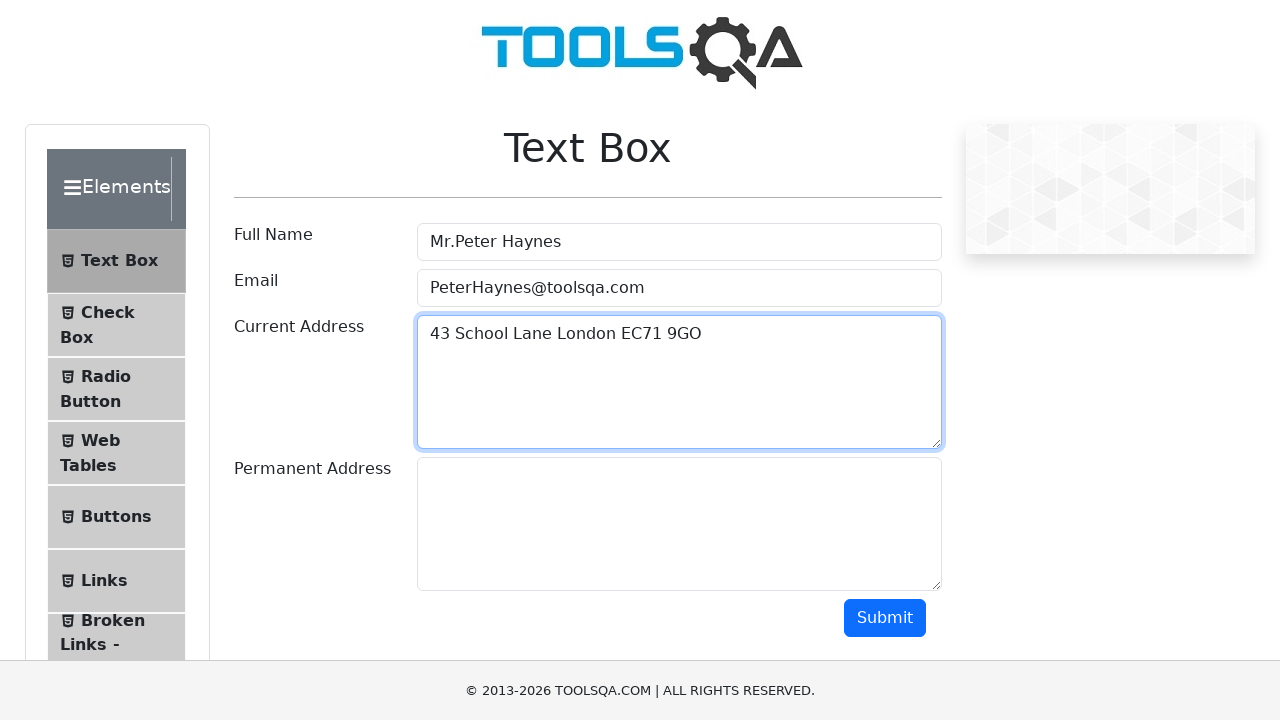

Selected all text in current address field using CTRL+A
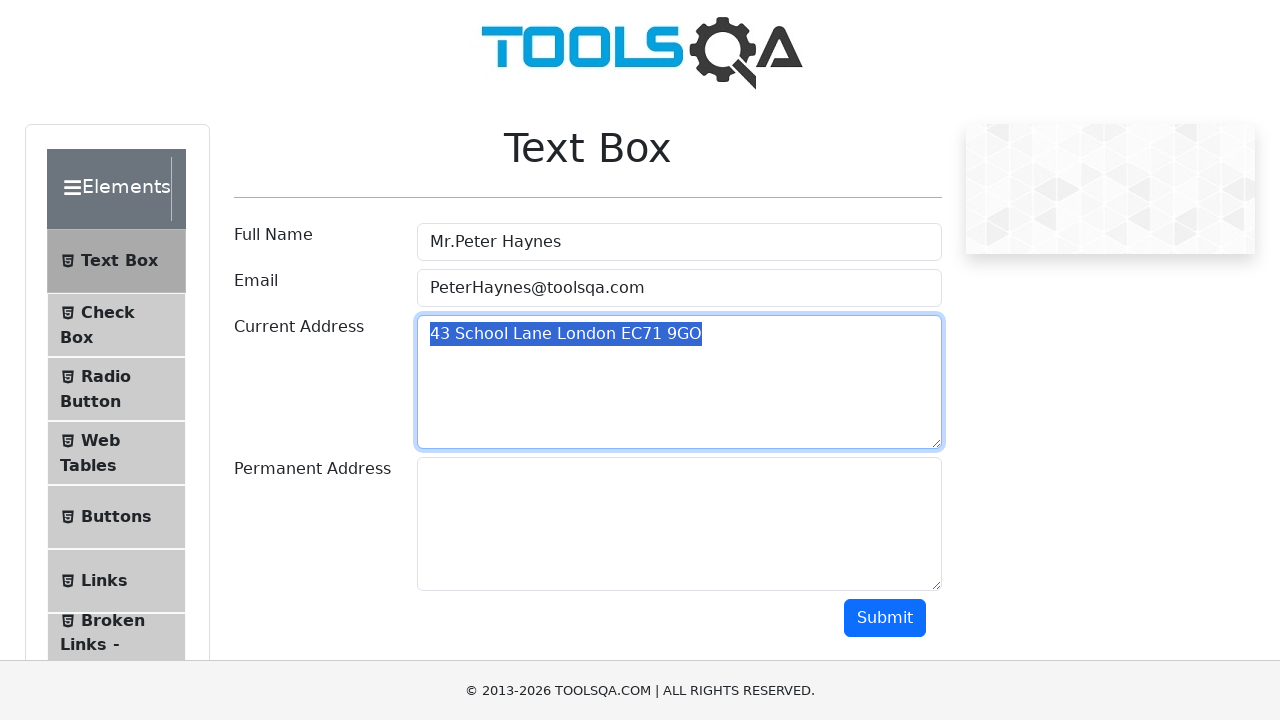

Copied selected text using CTRL+C
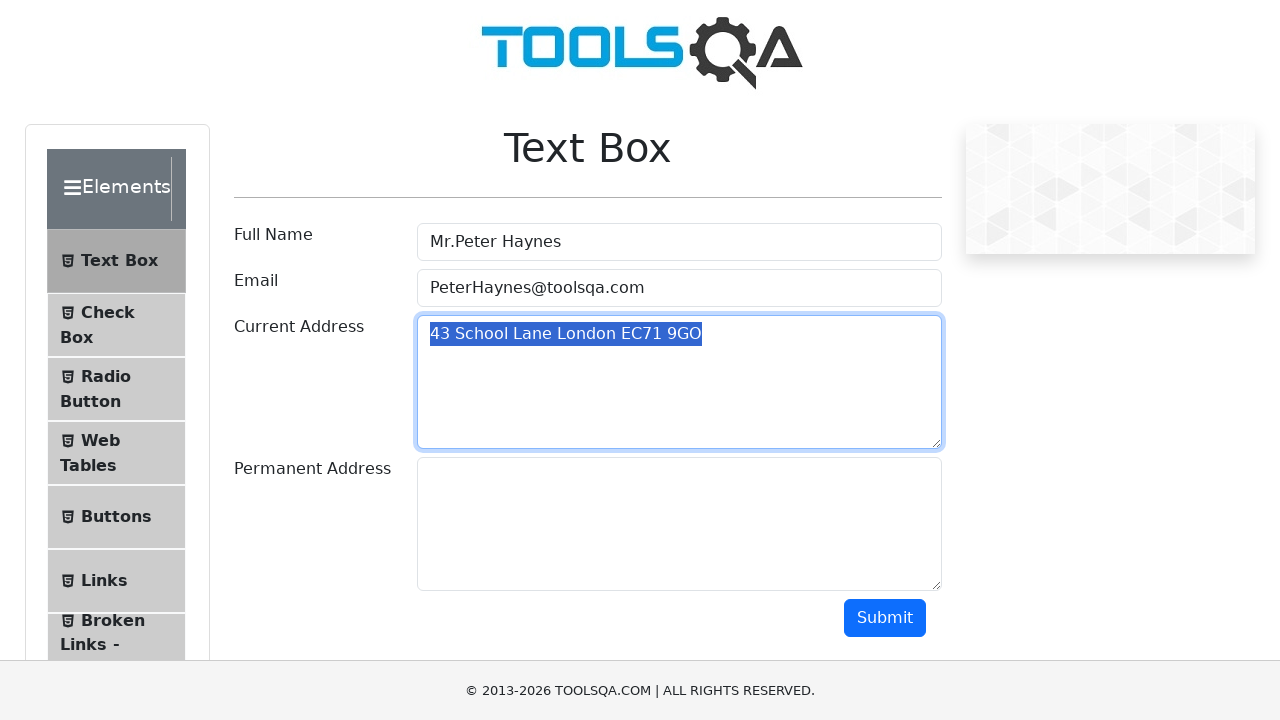

Pressed TAB to move focus to permanent address field
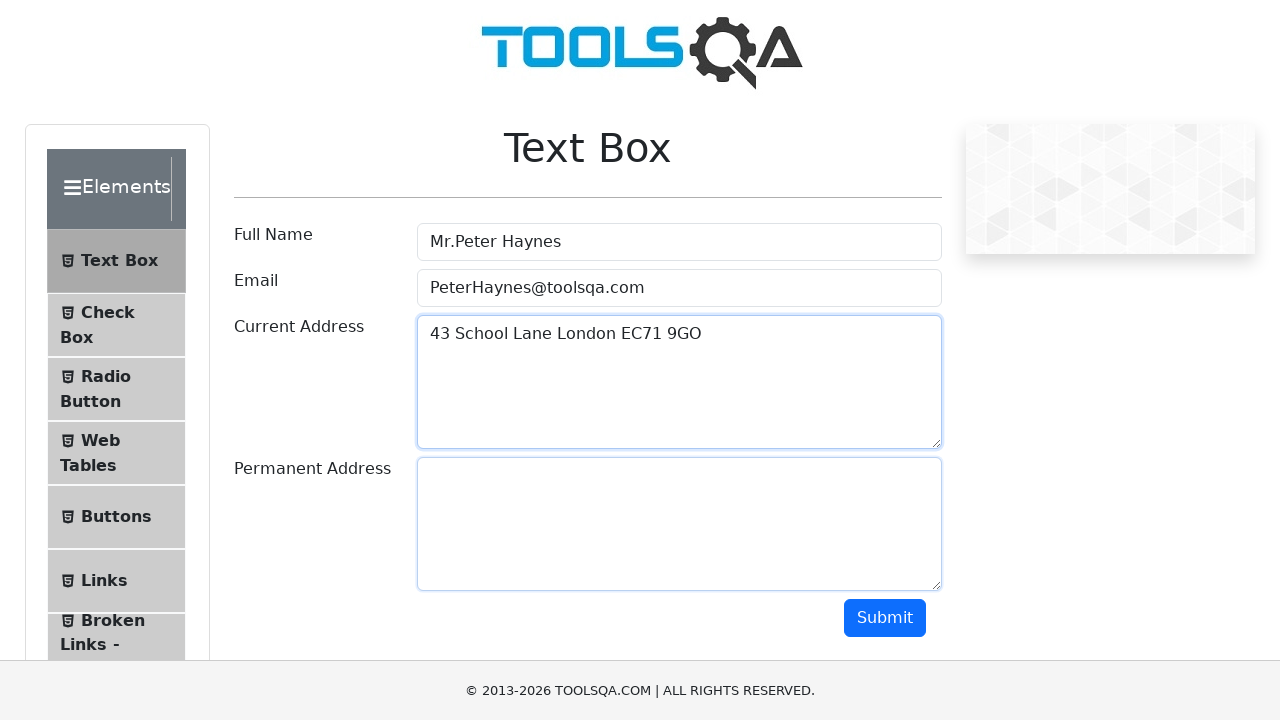

Pasted address into permanent address field using CTRL+V
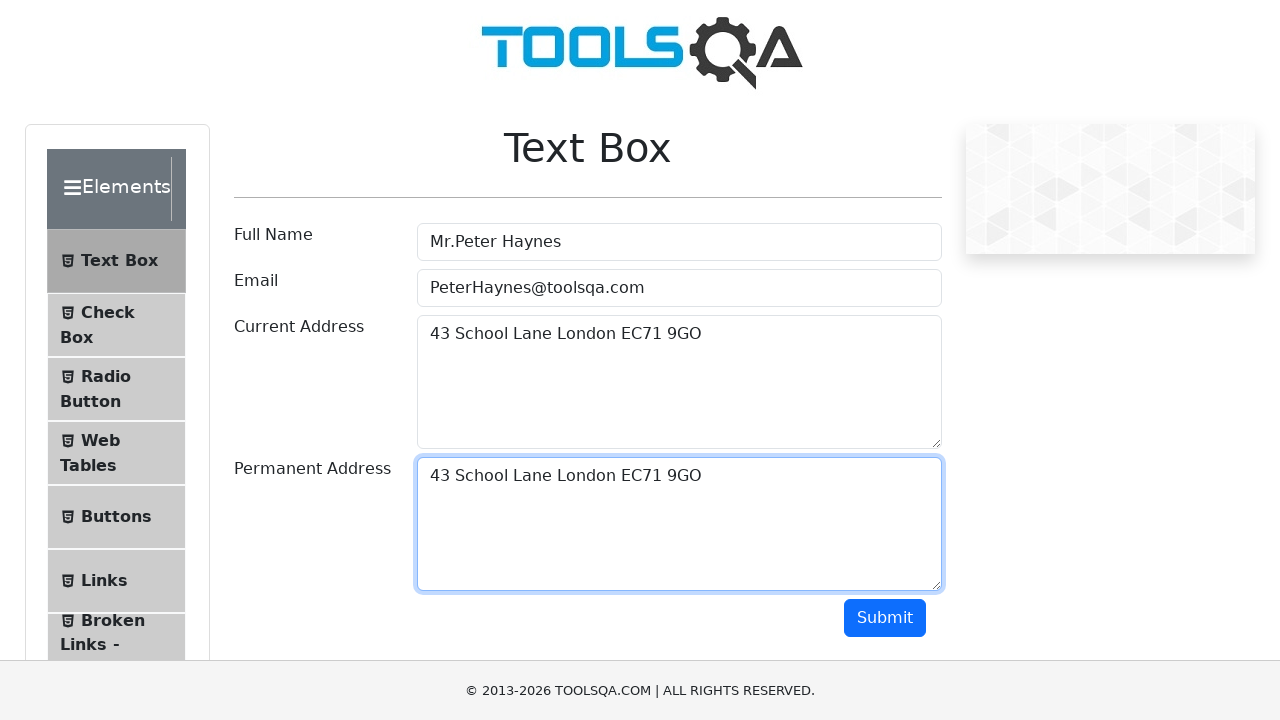

Verified that permanent address field contains pasted value
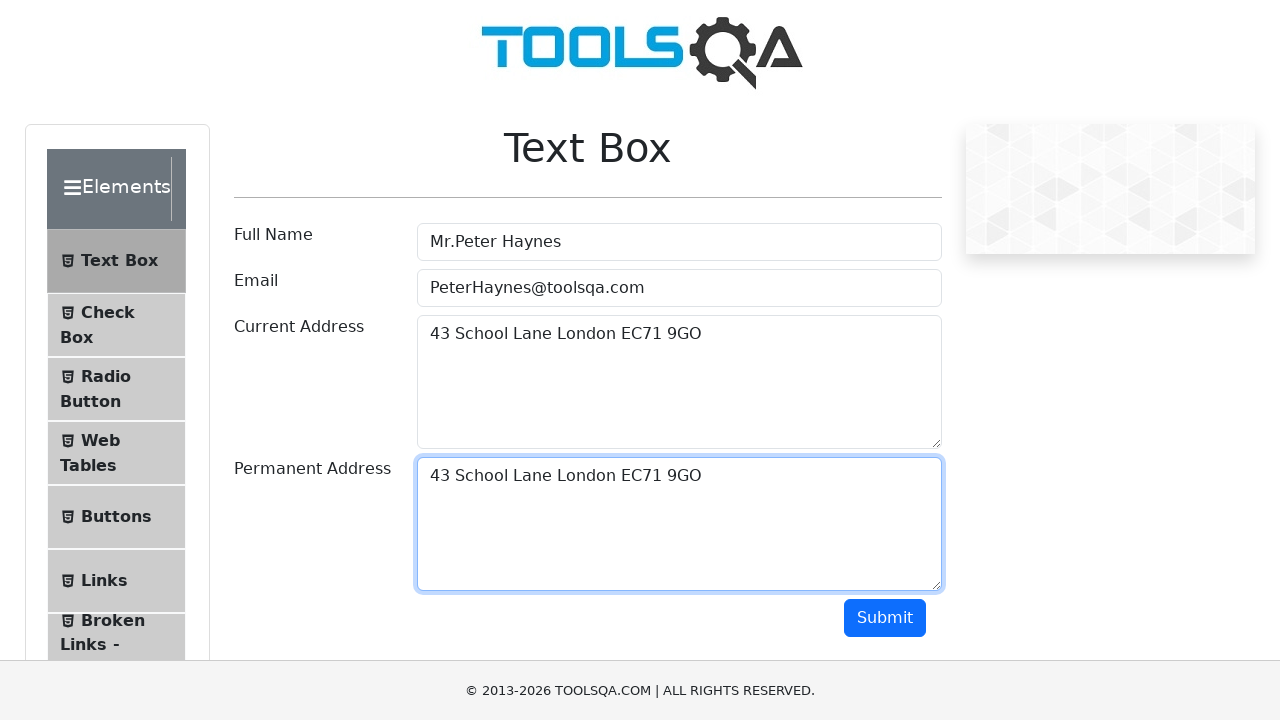

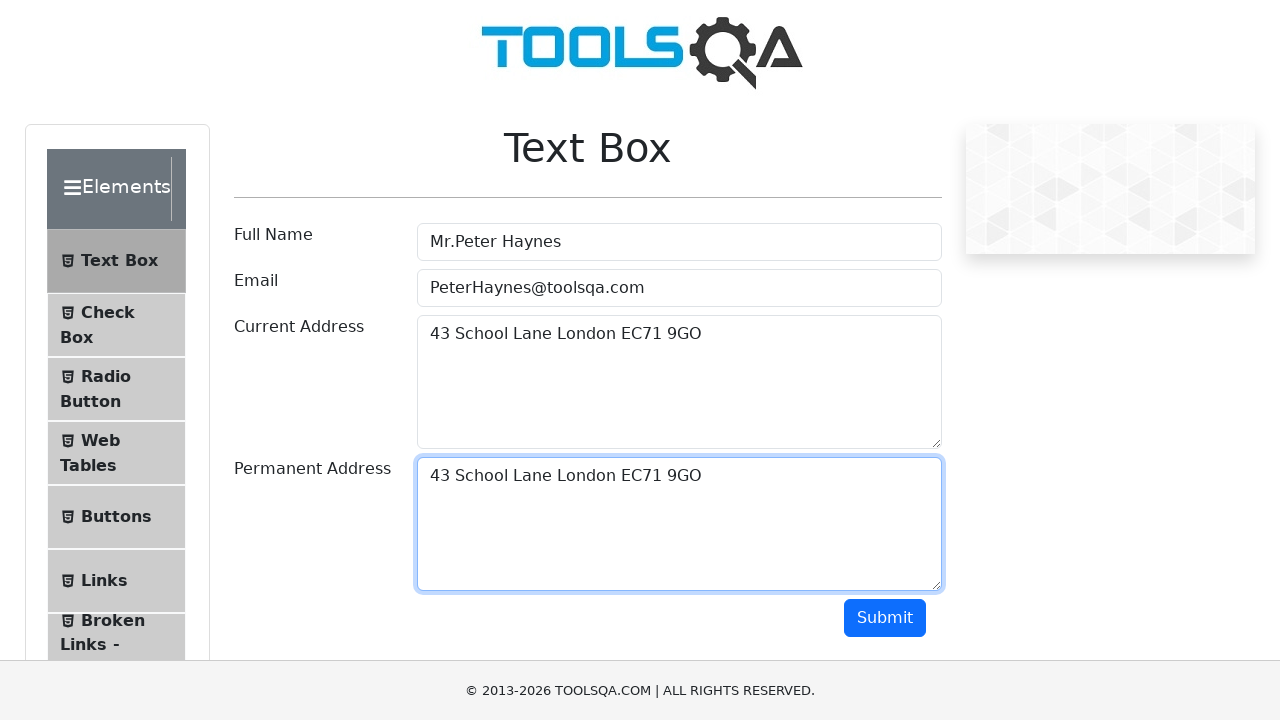